Tests iframe handling by switching between nested frames and filling a text input field

Starting URL: http://demo.automationtesting.in/Frames.html

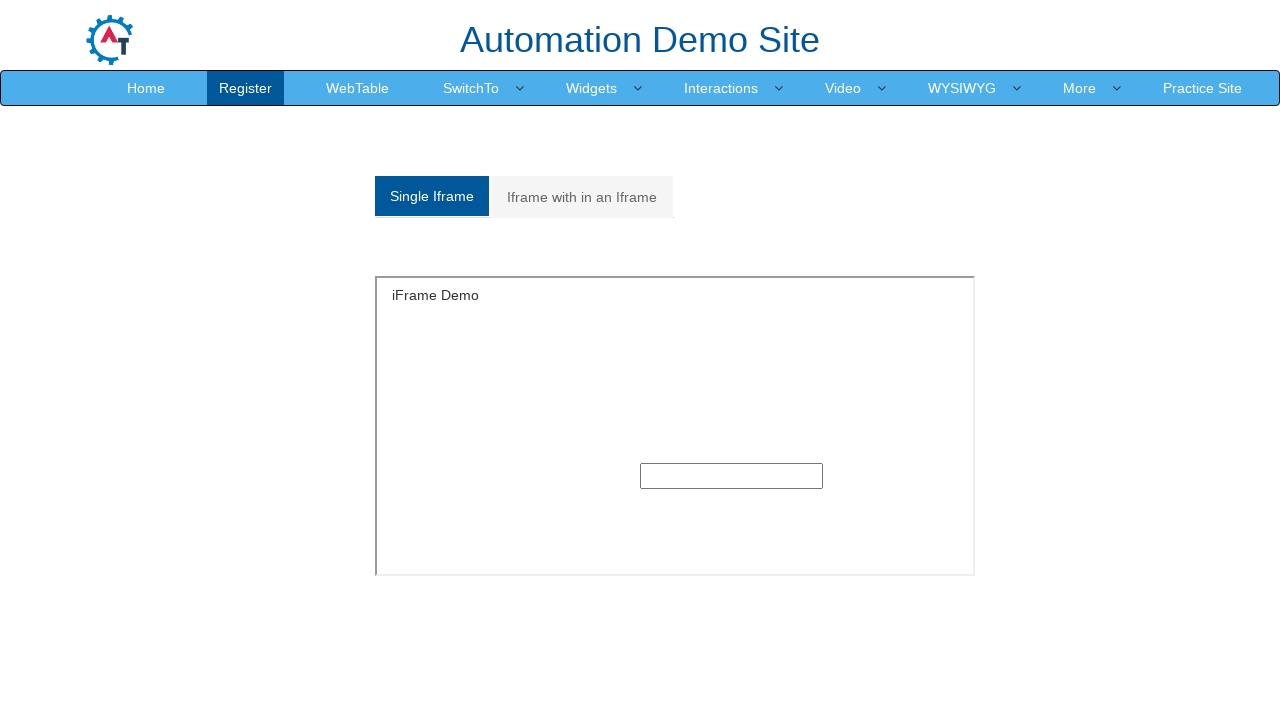

Clicked on the nested frames tab at (582, 197) on xpath=/html/body/section/div[1]/div/div/div/div[1]/div/ul/li[2]/a
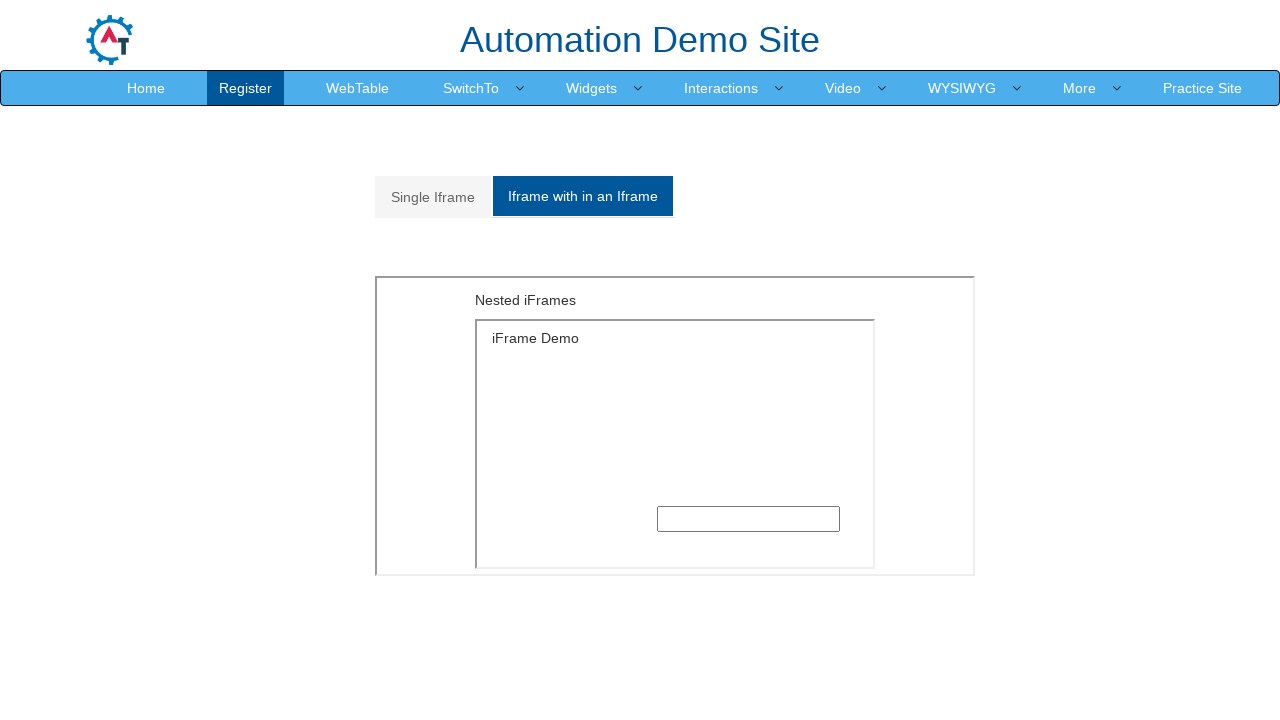

Waited for iframe container to be visible
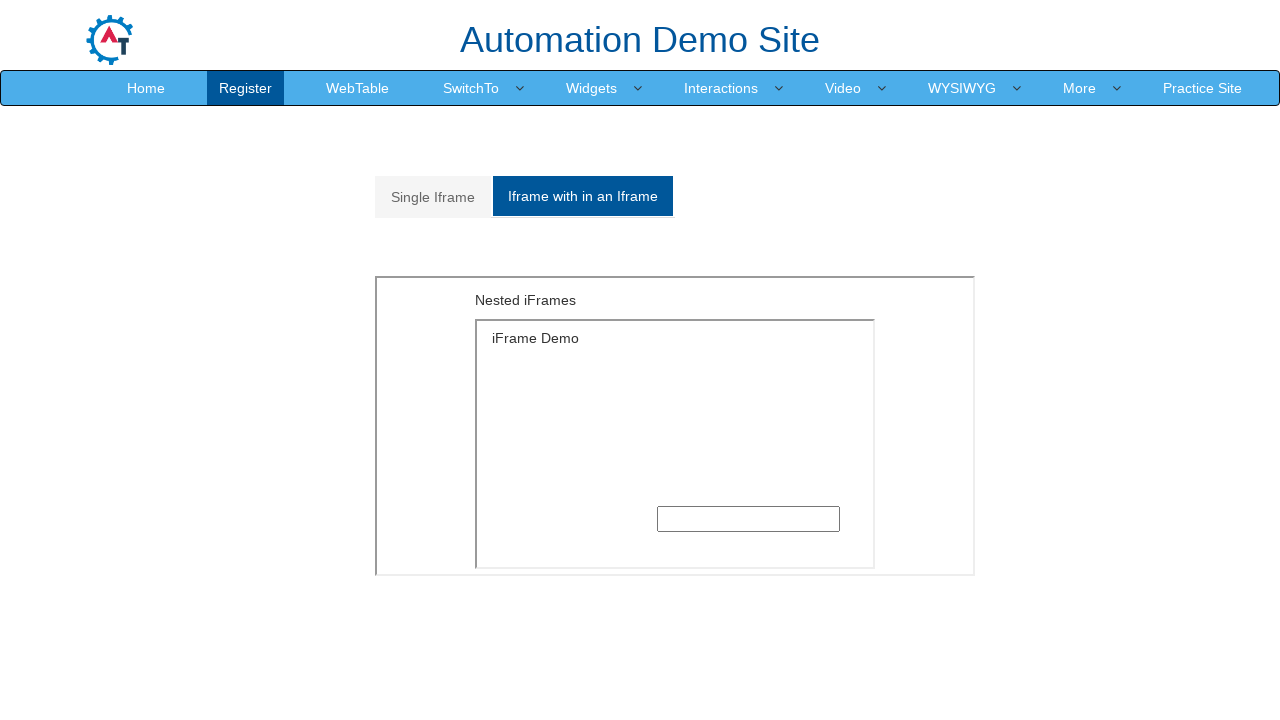

Located the outer iframe element
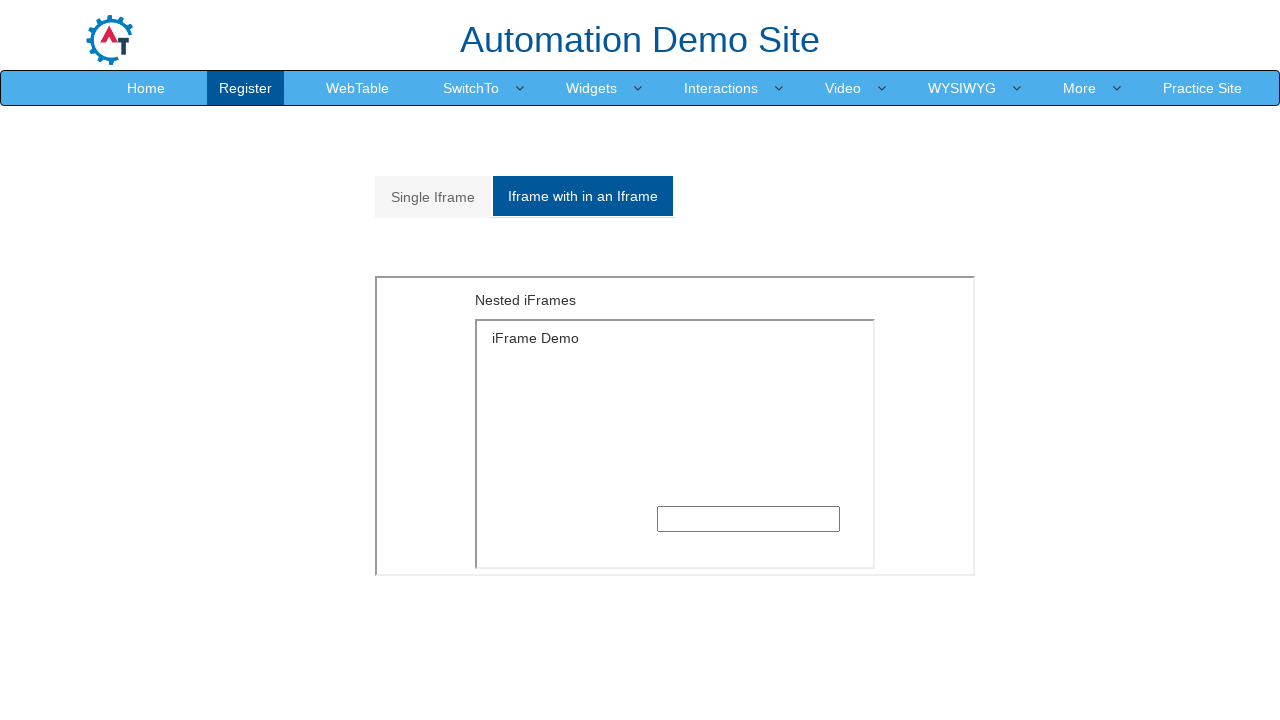

Located the inner iframe element (first nested frame)
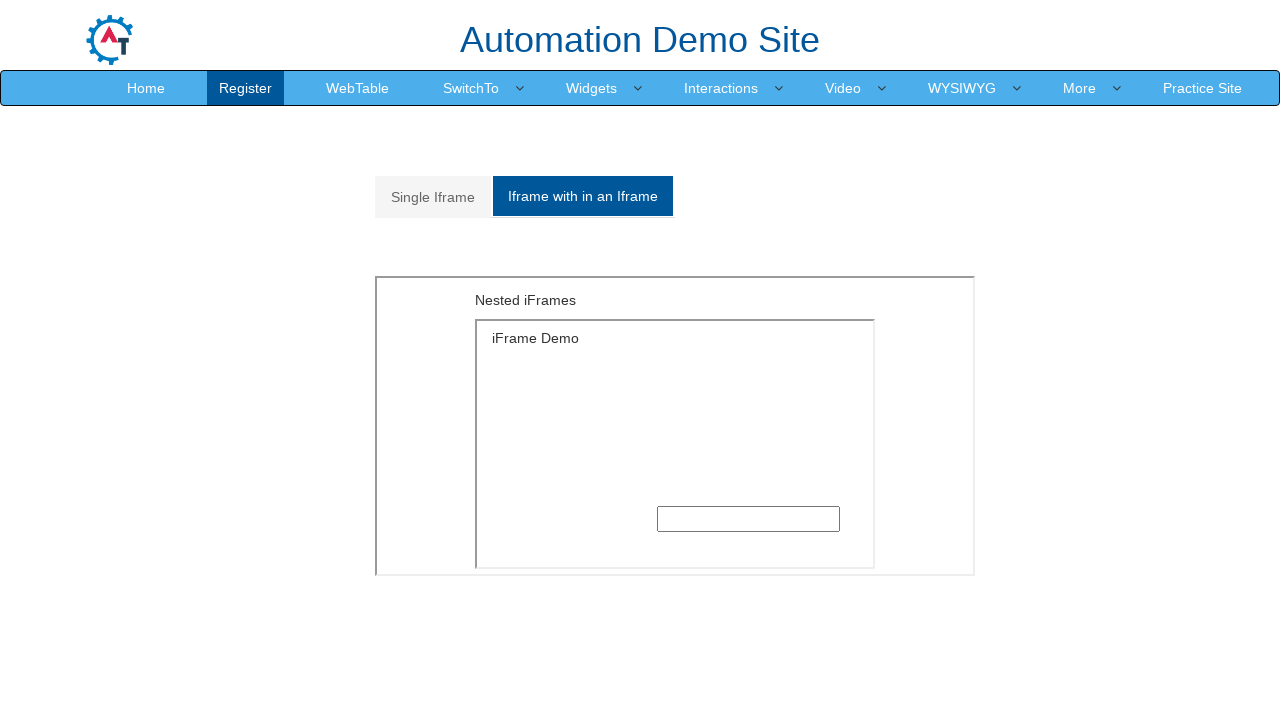

Filled text input field in nested frame with 'Good' on xpath=//*[@id='Multiple']/iframe >> internal:control=enter-frame >> iframe >> nt
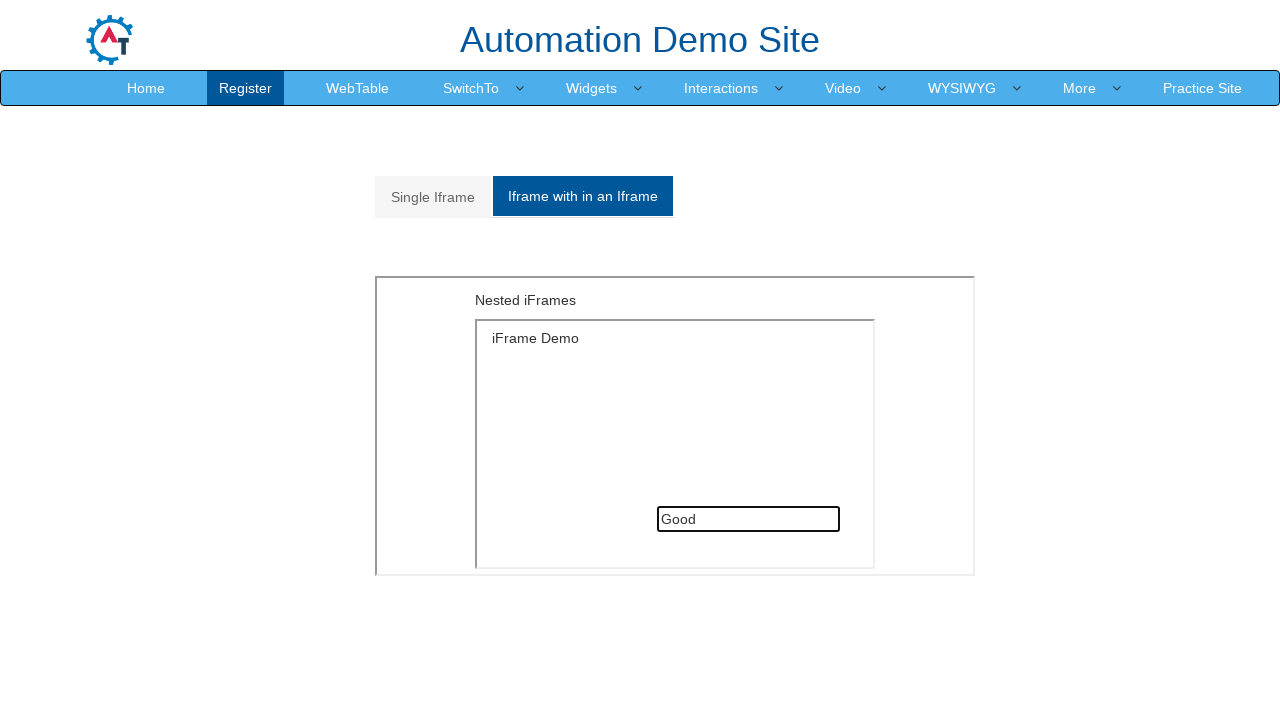

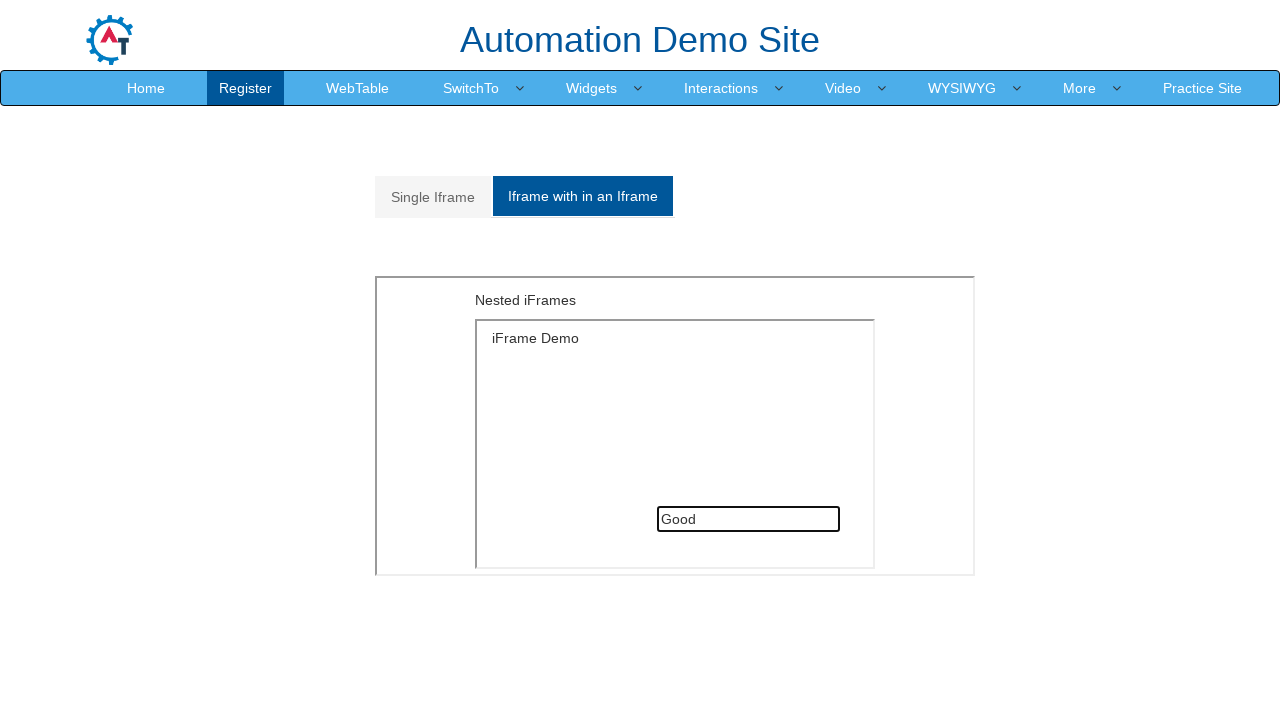